Navigates through a practice website to access a simple form demo, enters text in a message field, and clicks to show the message

Starting URL: http://syntaxprojects.com

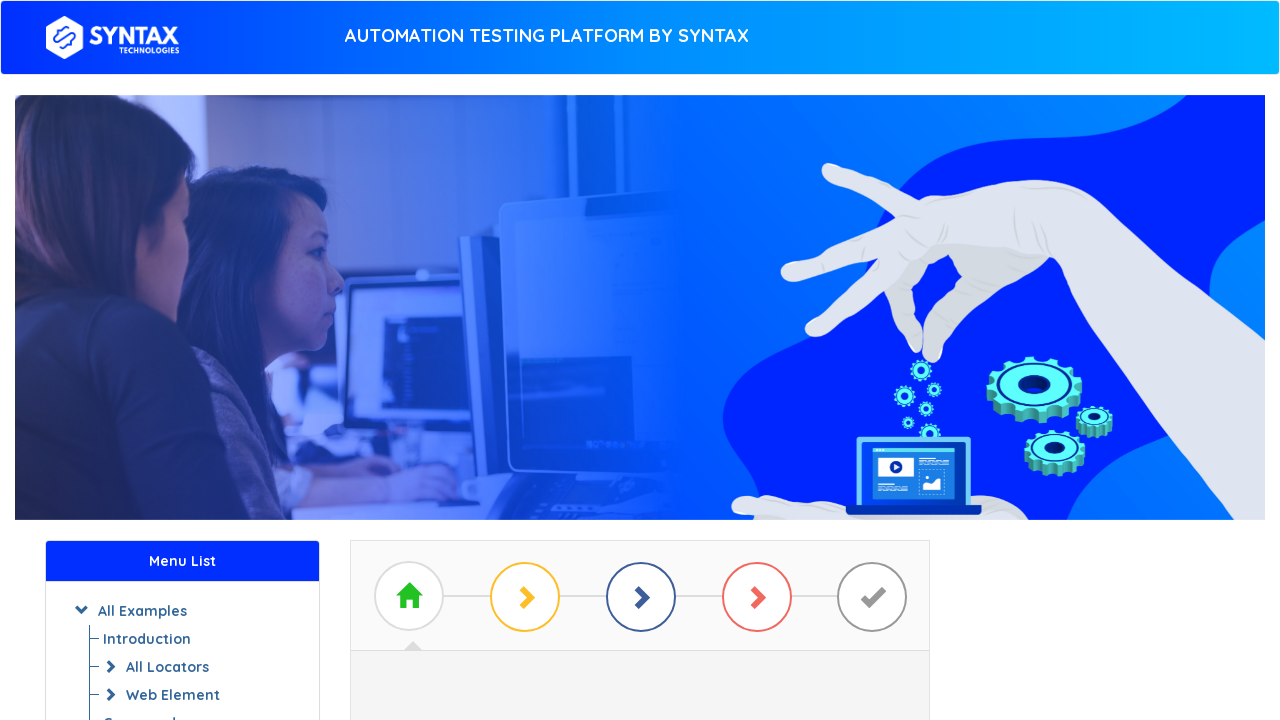

Clicked 'Start Practising' link at (640, 372) on xpath=//a[contains(text(),'Start Practising')]
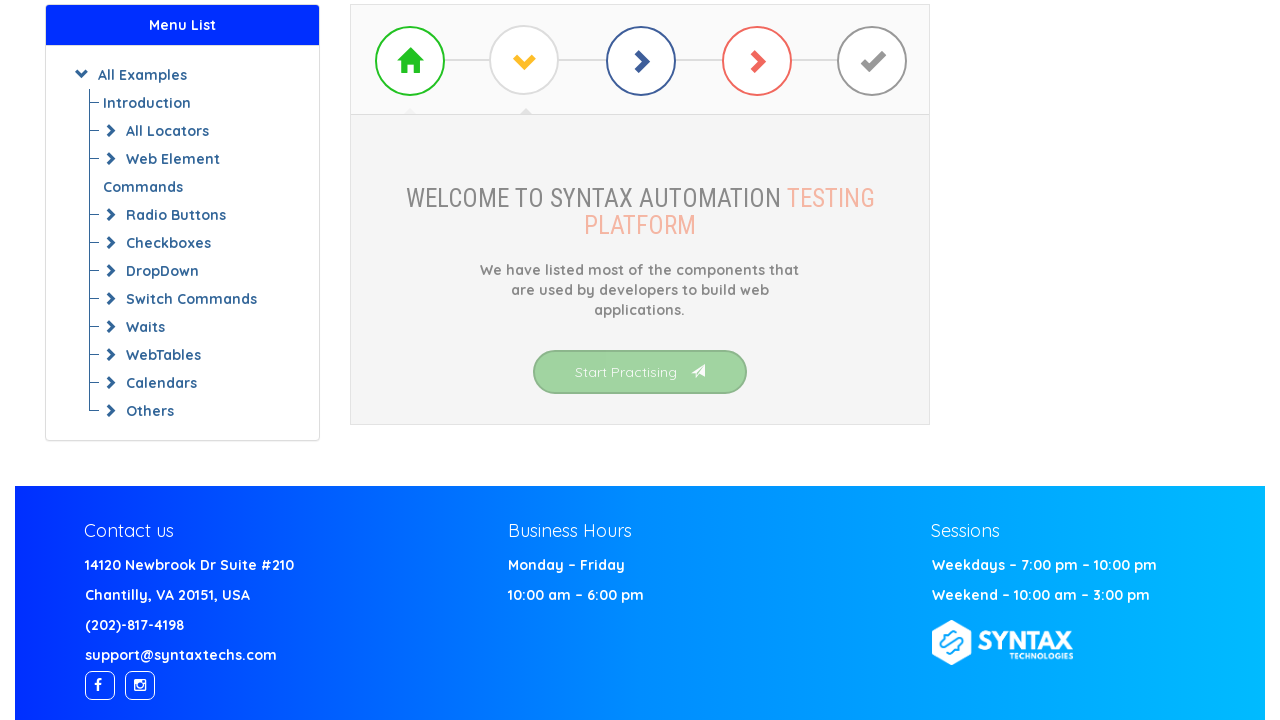

Waited for form demo links to load
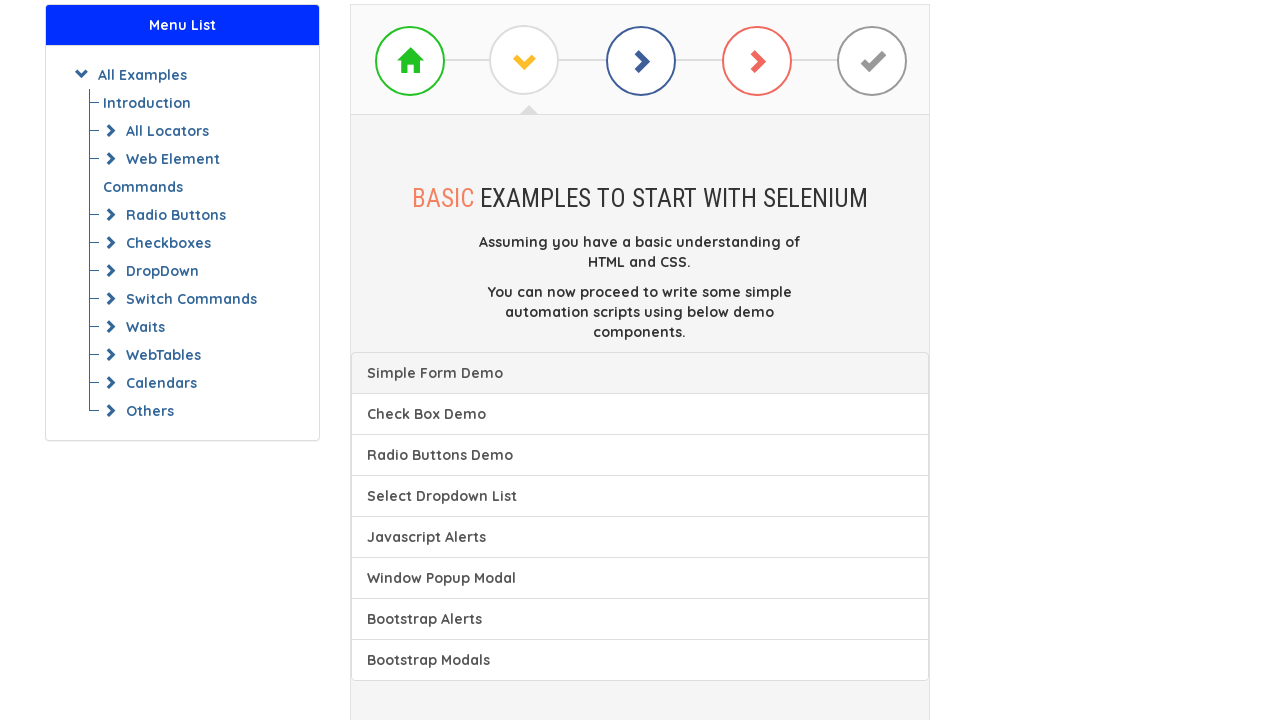

Clicked on 'Simple Form Demo' link at (640, 373) on xpath=//a[@class='list-group-item']
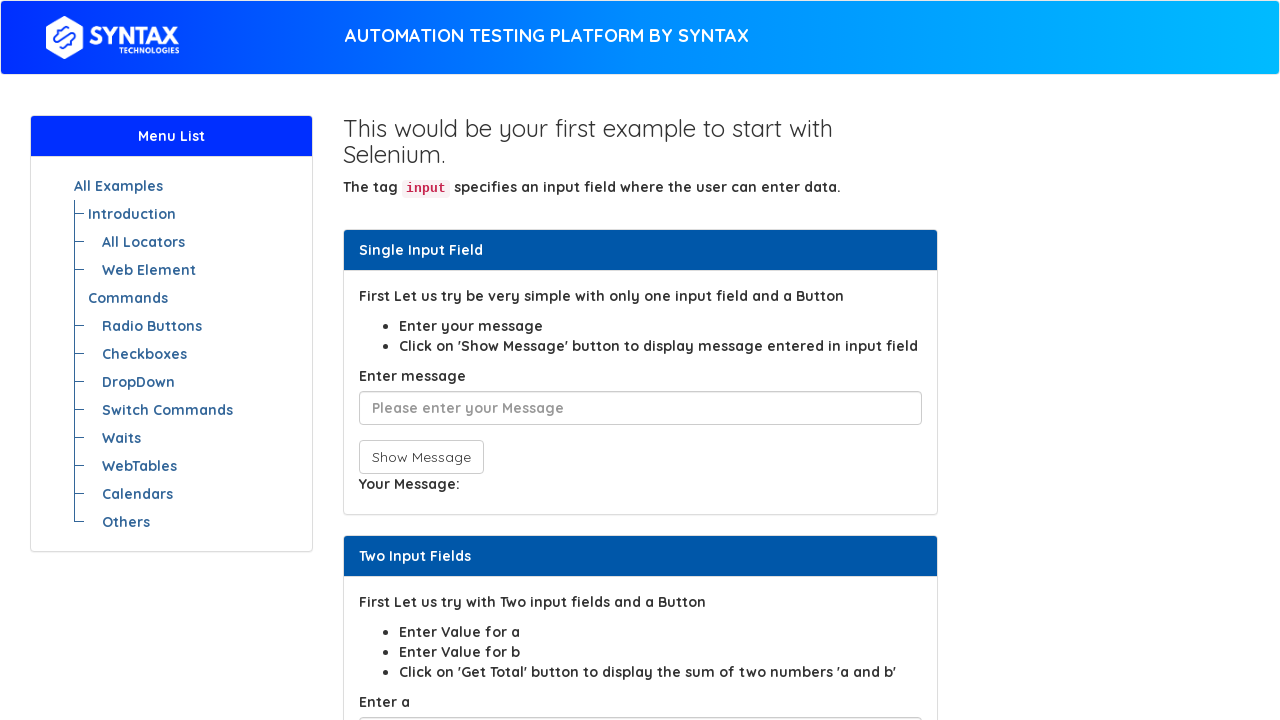

Entered 'Hello Selenium' in the message field on //input[@placeholder='Please enter your Message']
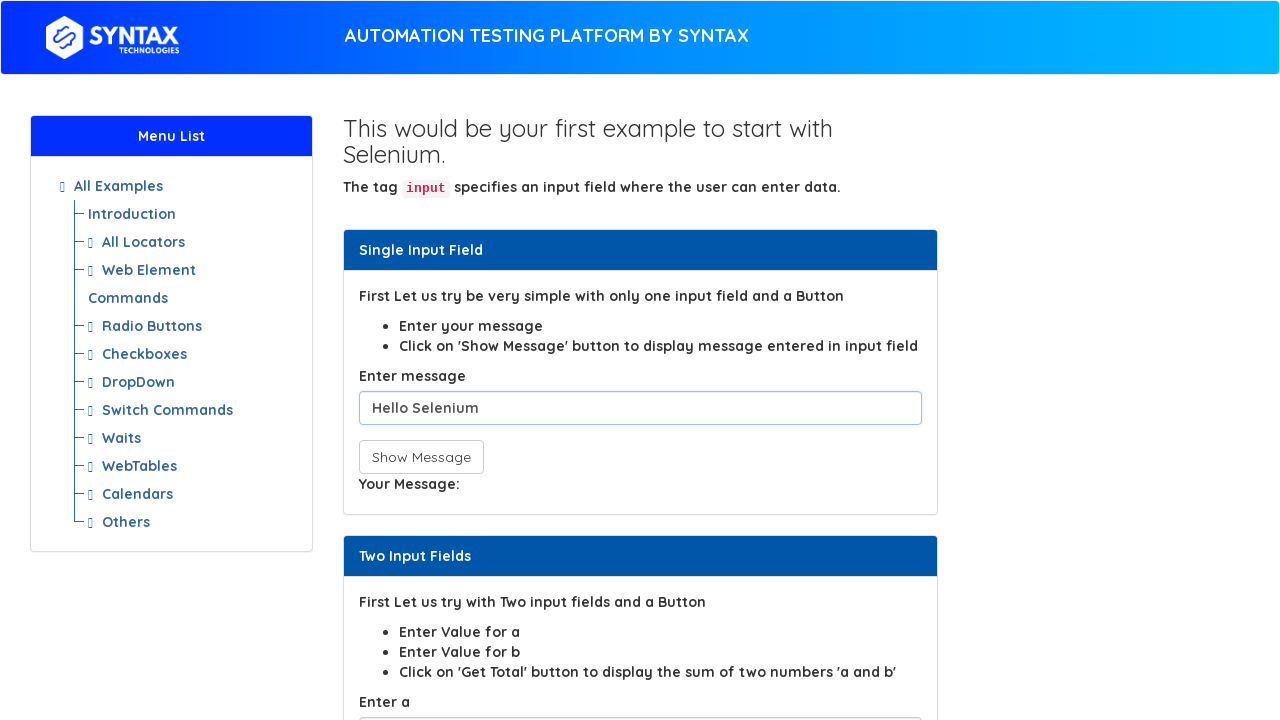

Clicked 'Show Message' button to display the entered text at (421, 457) on xpath=//button[@onclick='showInput();']
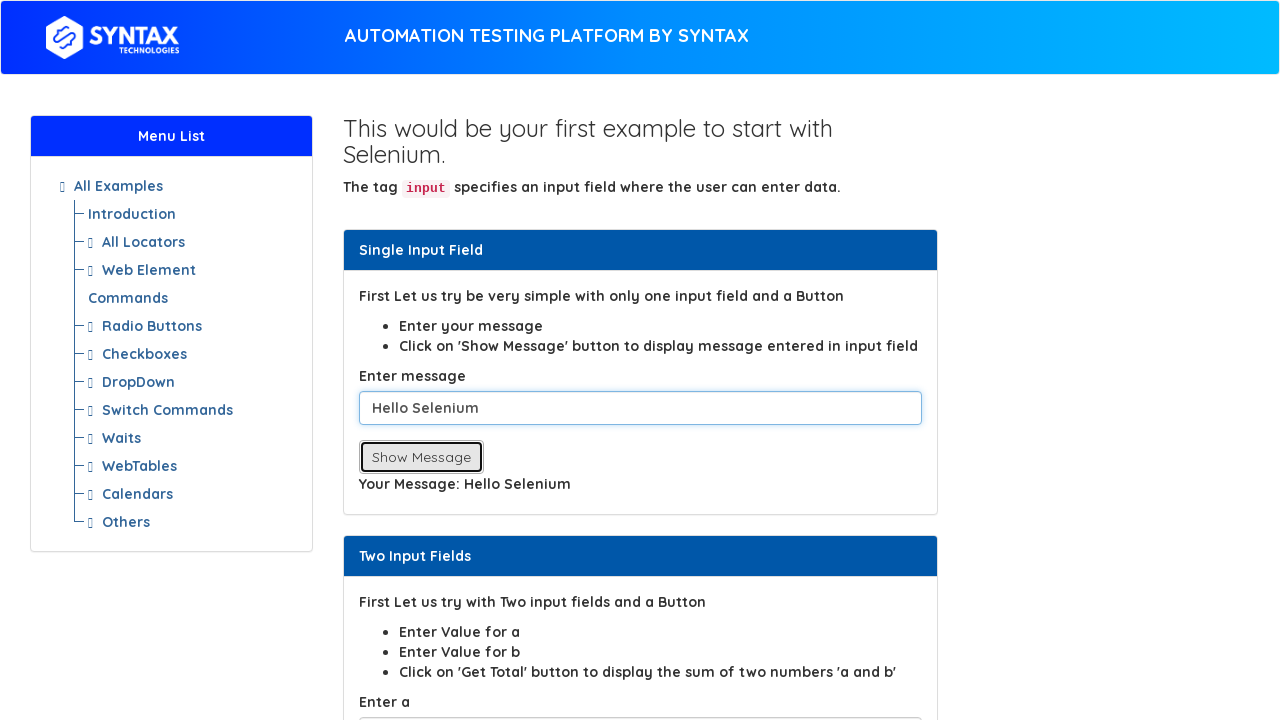

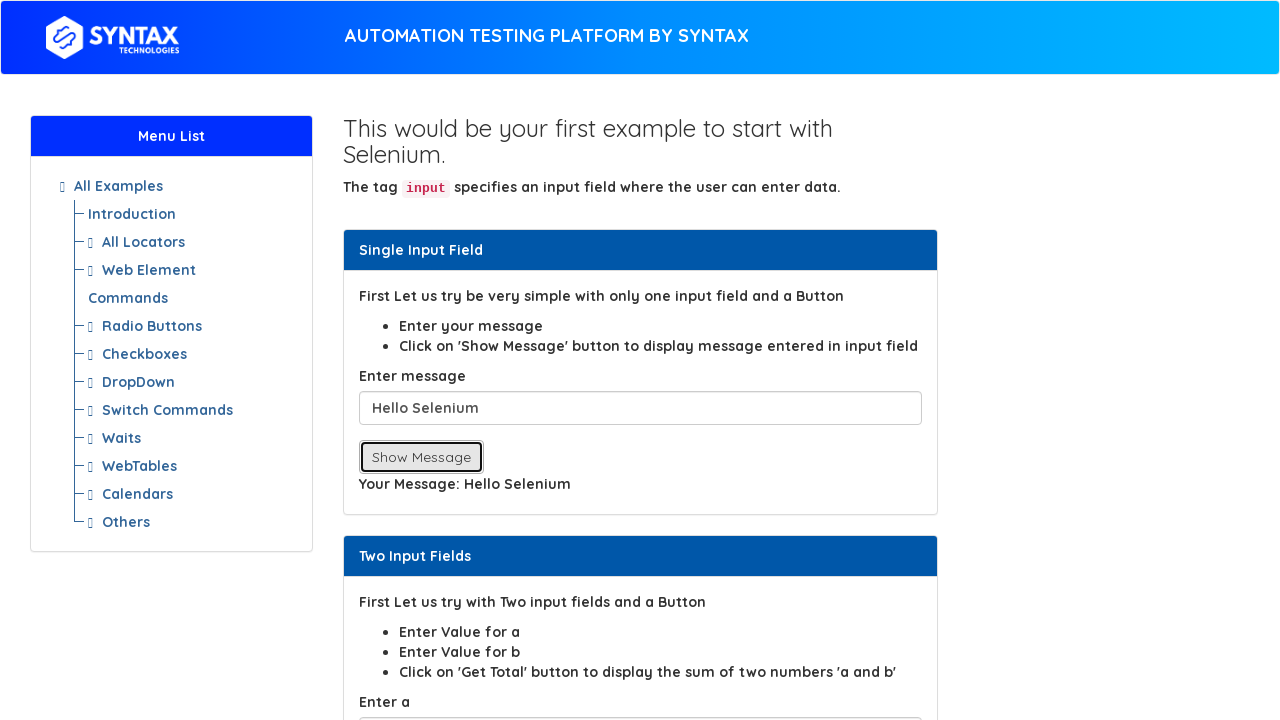